Tests pressing the SPACE key on an input element and verifies the page displays the correct key was pressed

Starting URL: http://the-internet.herokuapp.com/key_presses

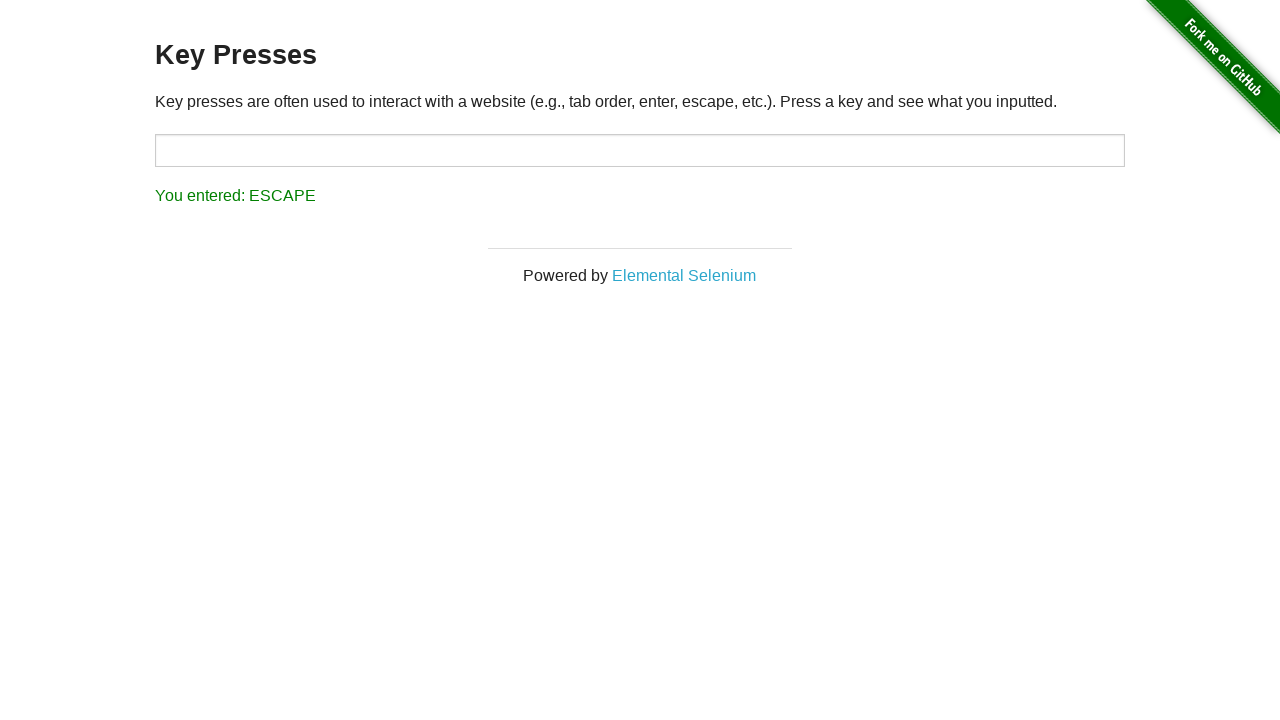

Pressed SPACE key on target input element on #target
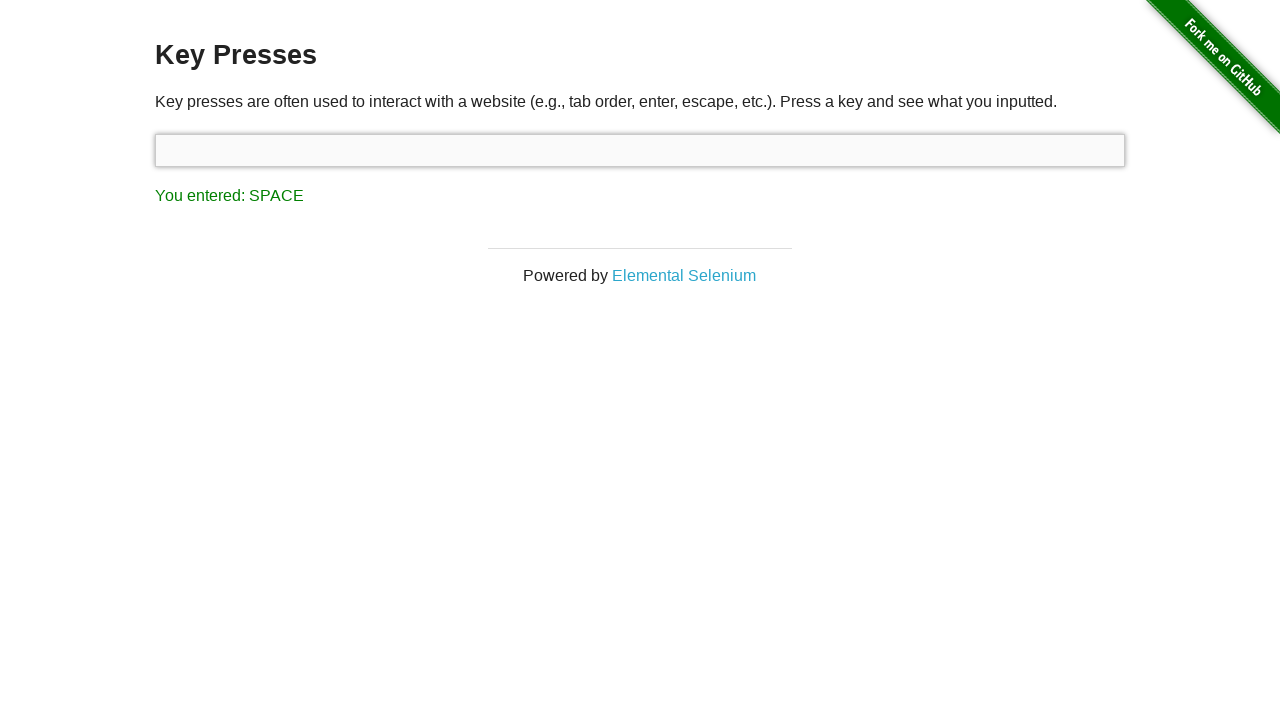

Result element loaded on page
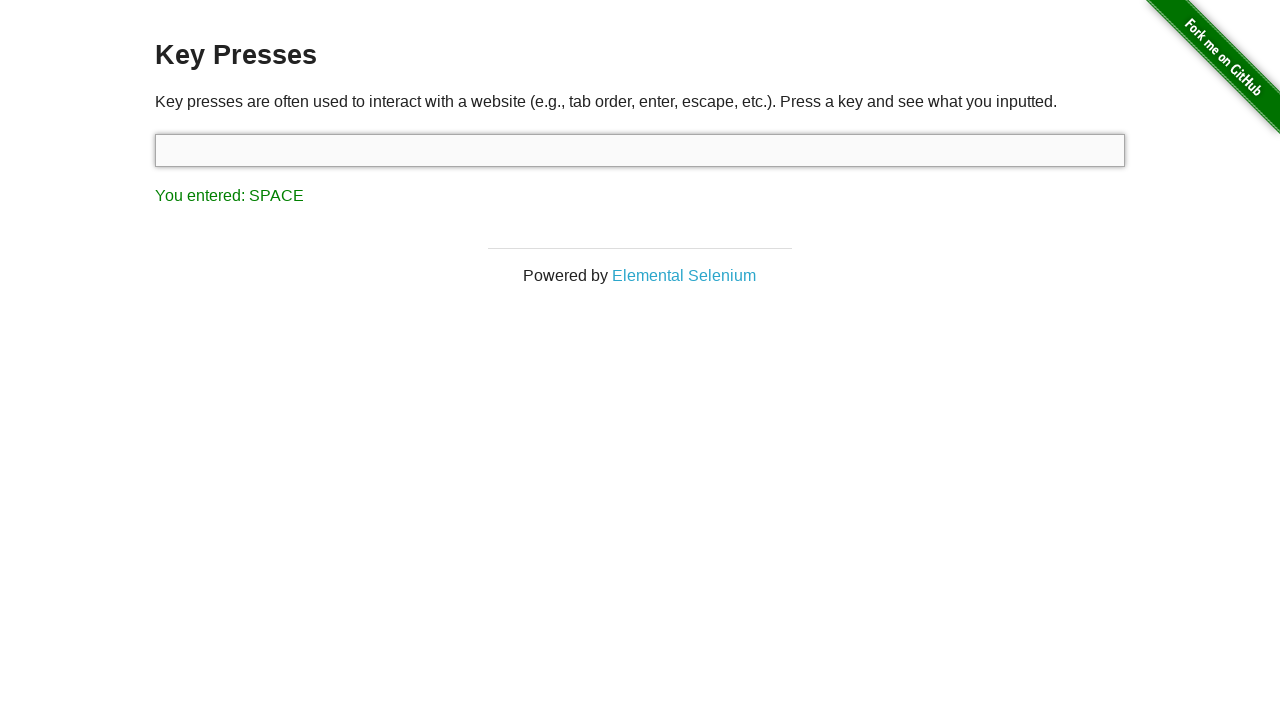

Retrieved result text content
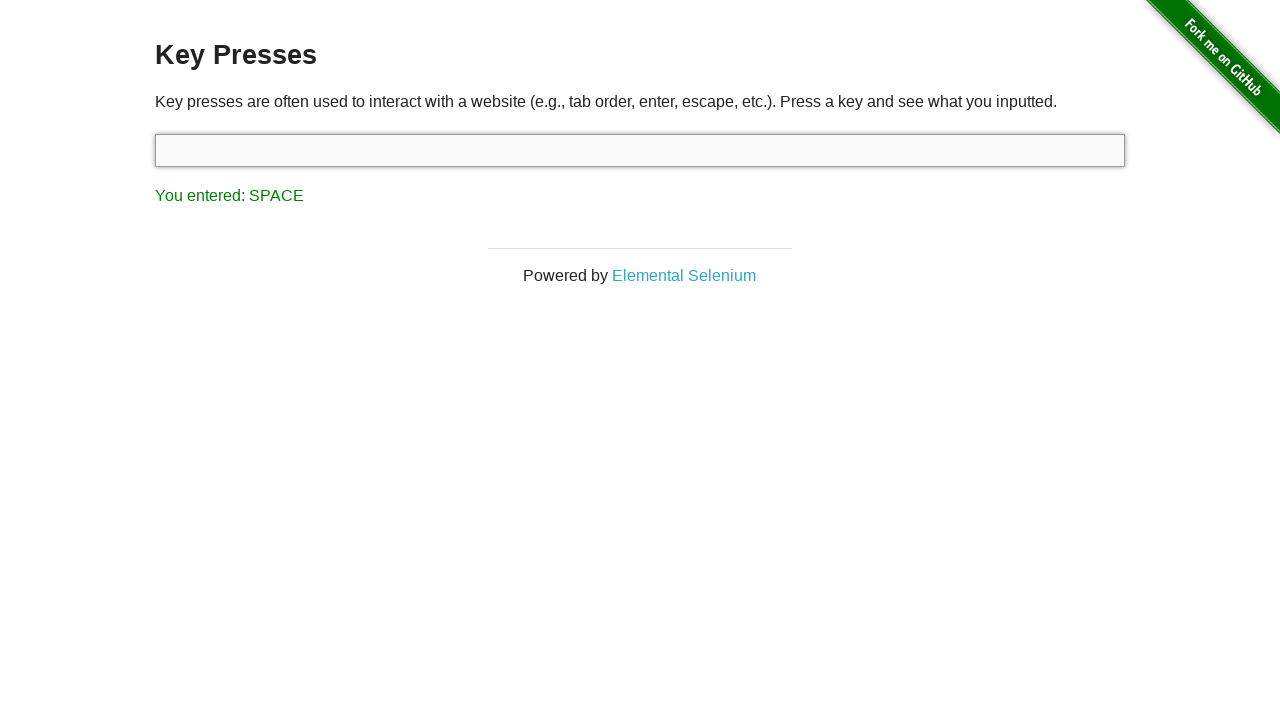

Verified result text displays 'You entered: SPACE'
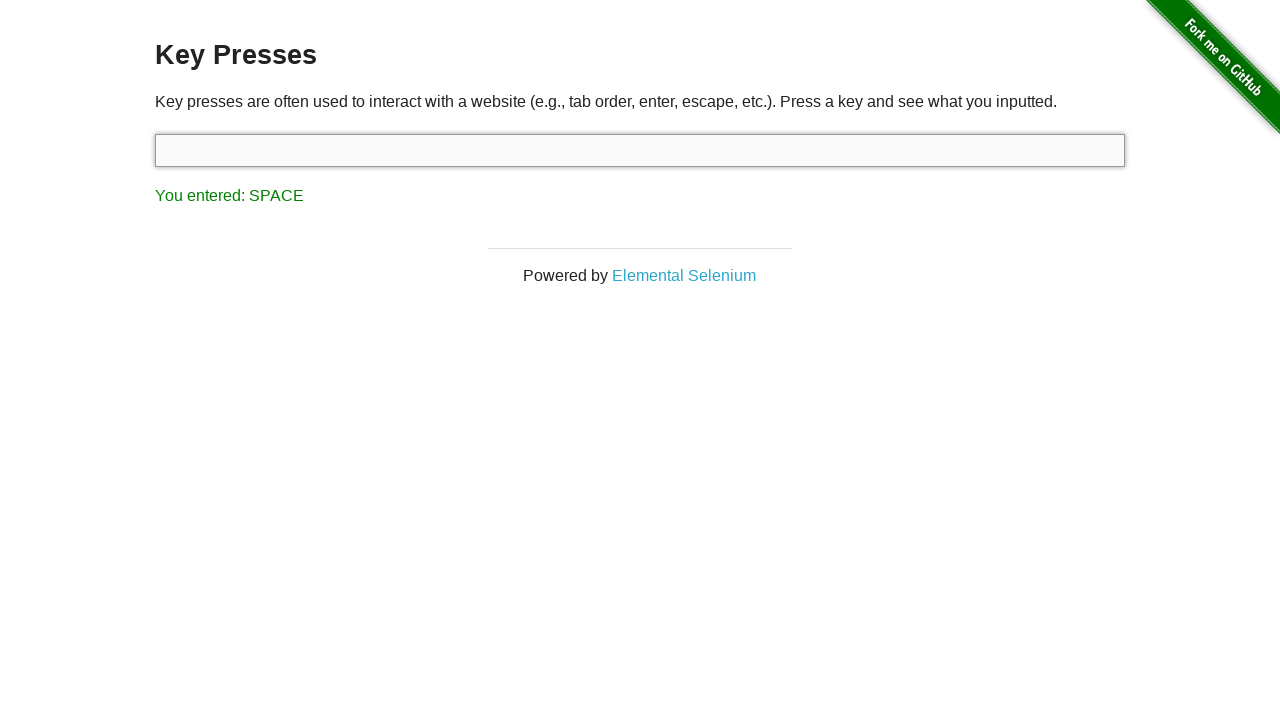

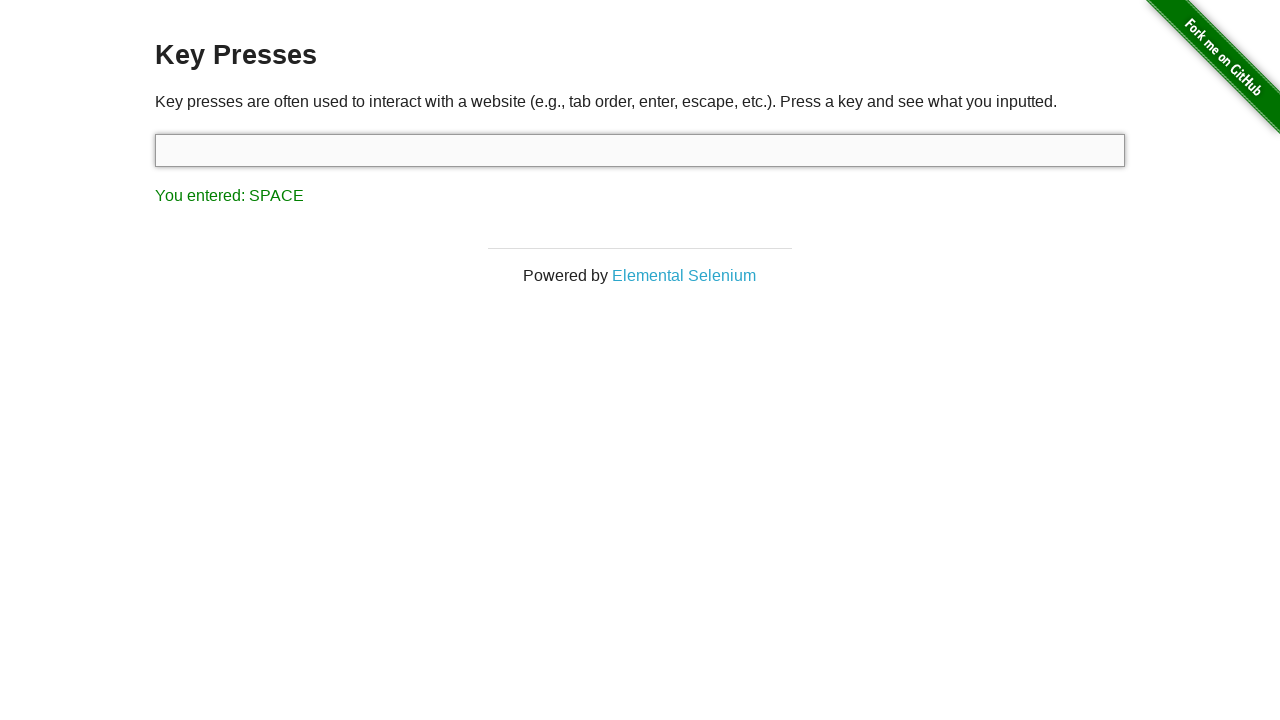